Tests explicit waits by clicking a start button and waiting for a delayed element to appear with "Liftoff!" text

Starting URL: https://practice-automation.com/javascript-delays/

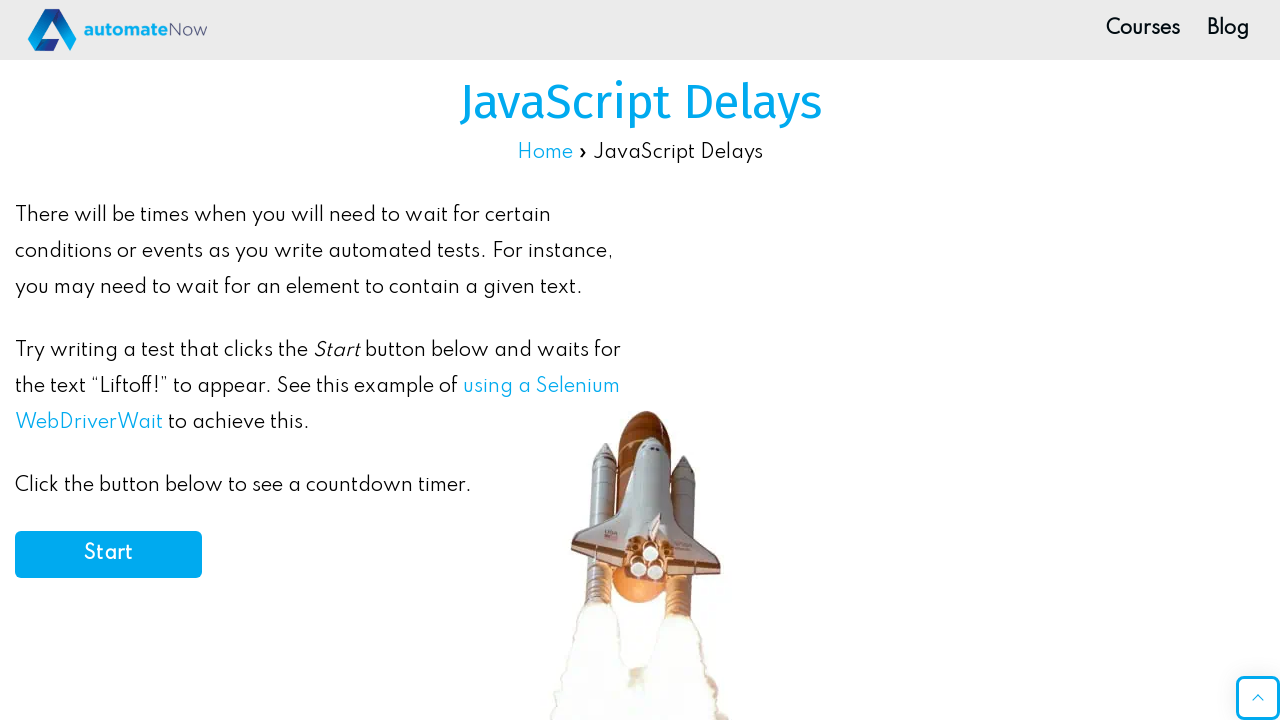

Start button became visible
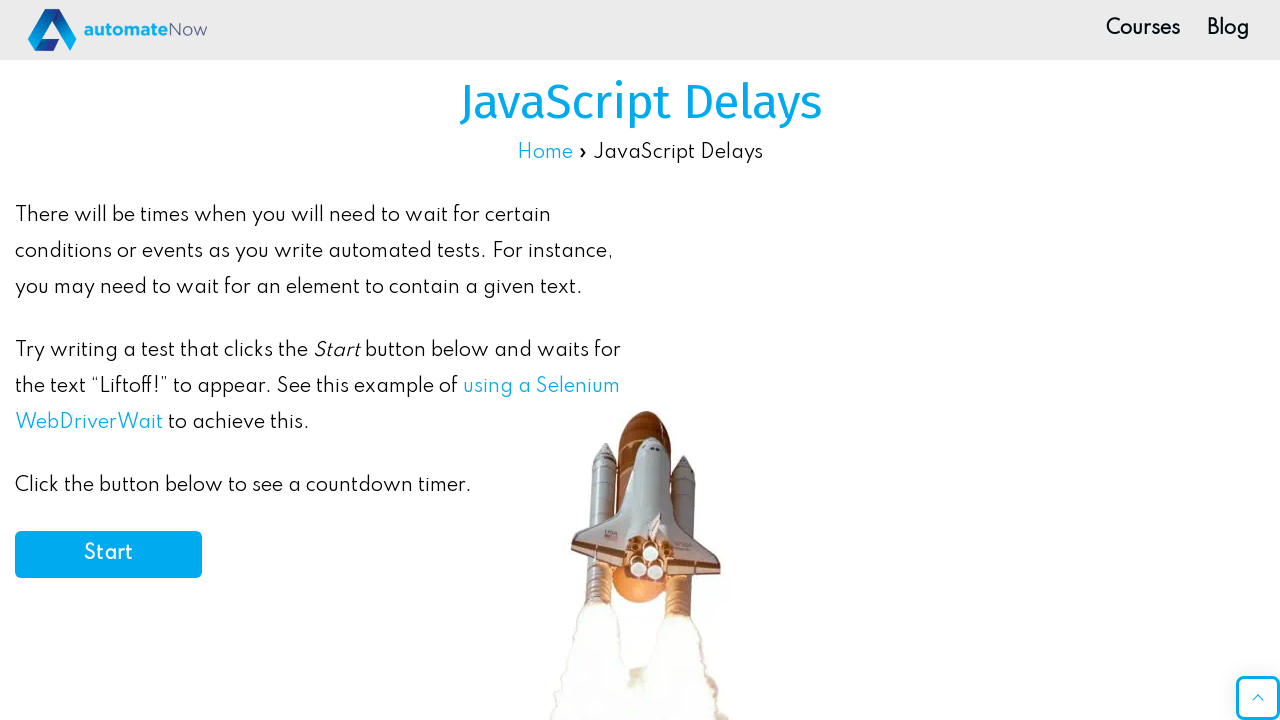

Clicked the start button at (108, 554) on #start
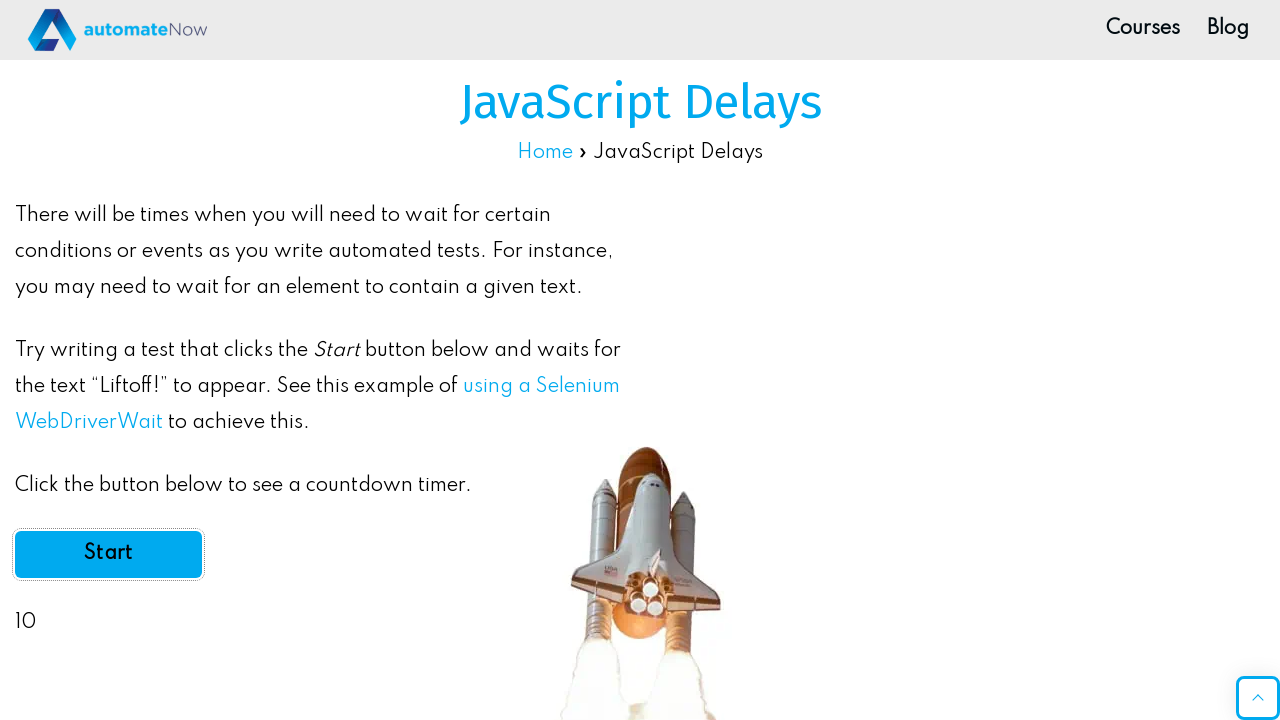

Delayed 'Liftoff!' element appeared after waiting
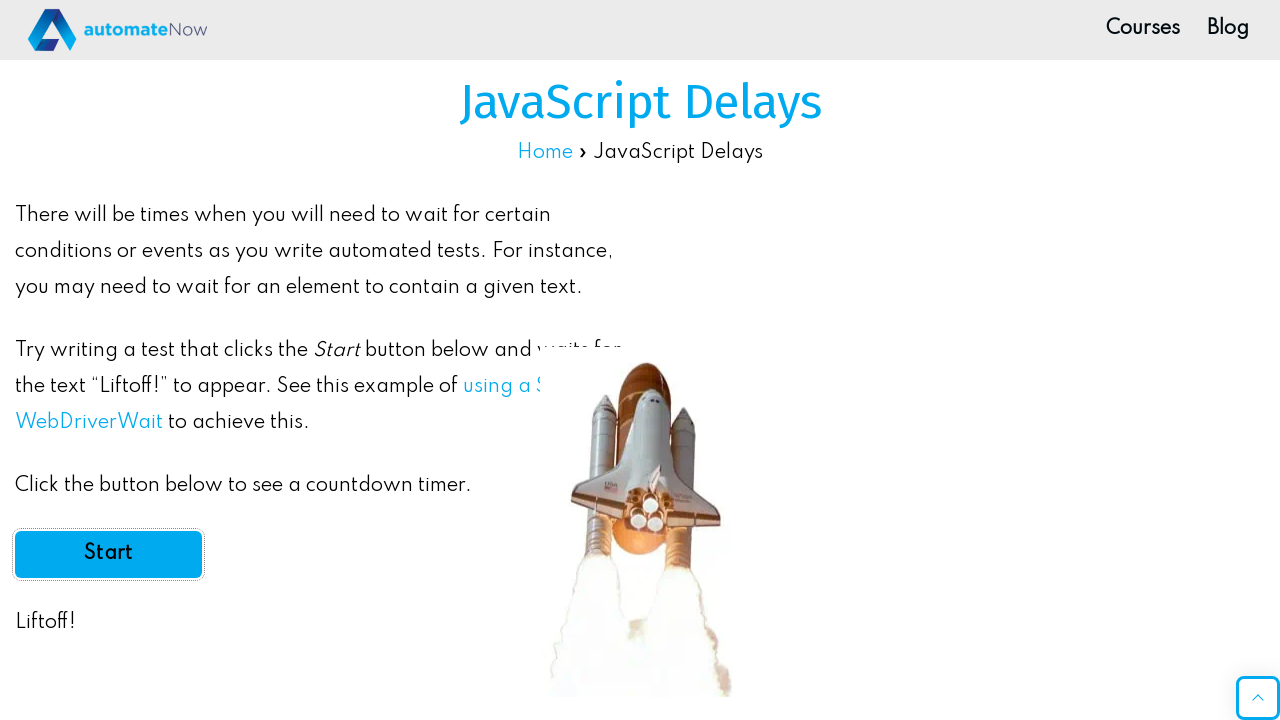

Asserted that success element contains 'Liftoff!' text
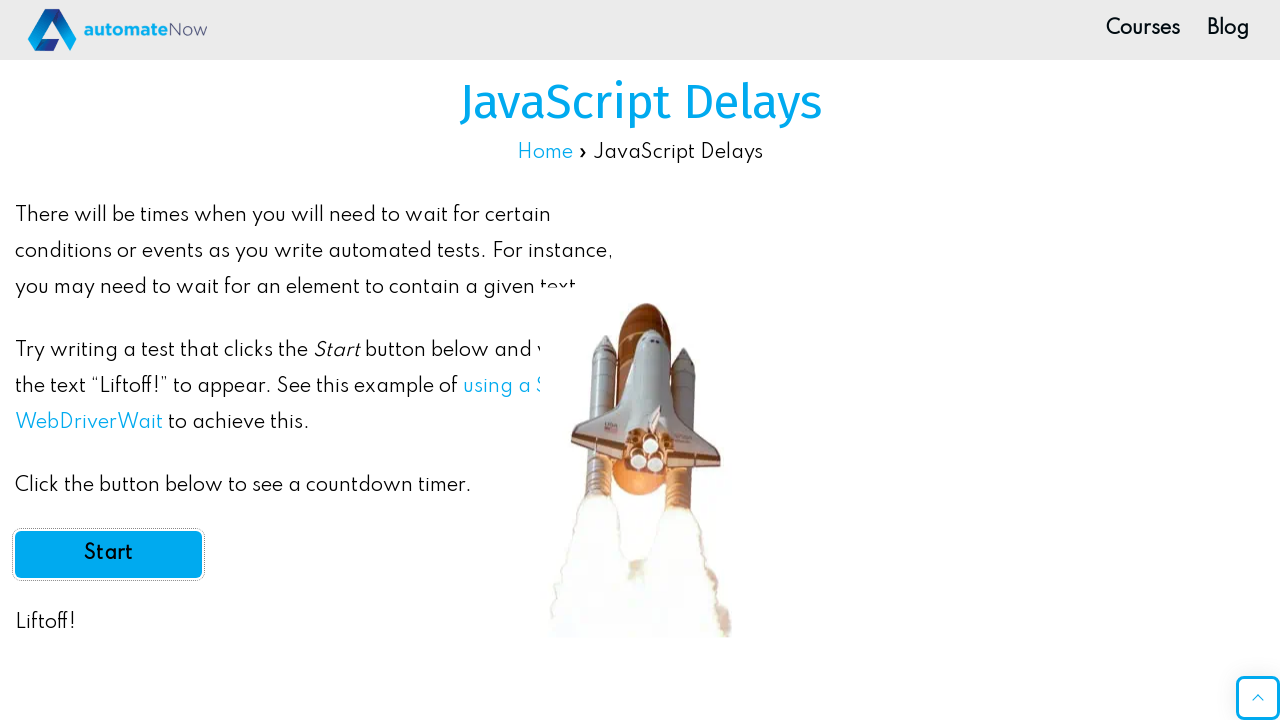

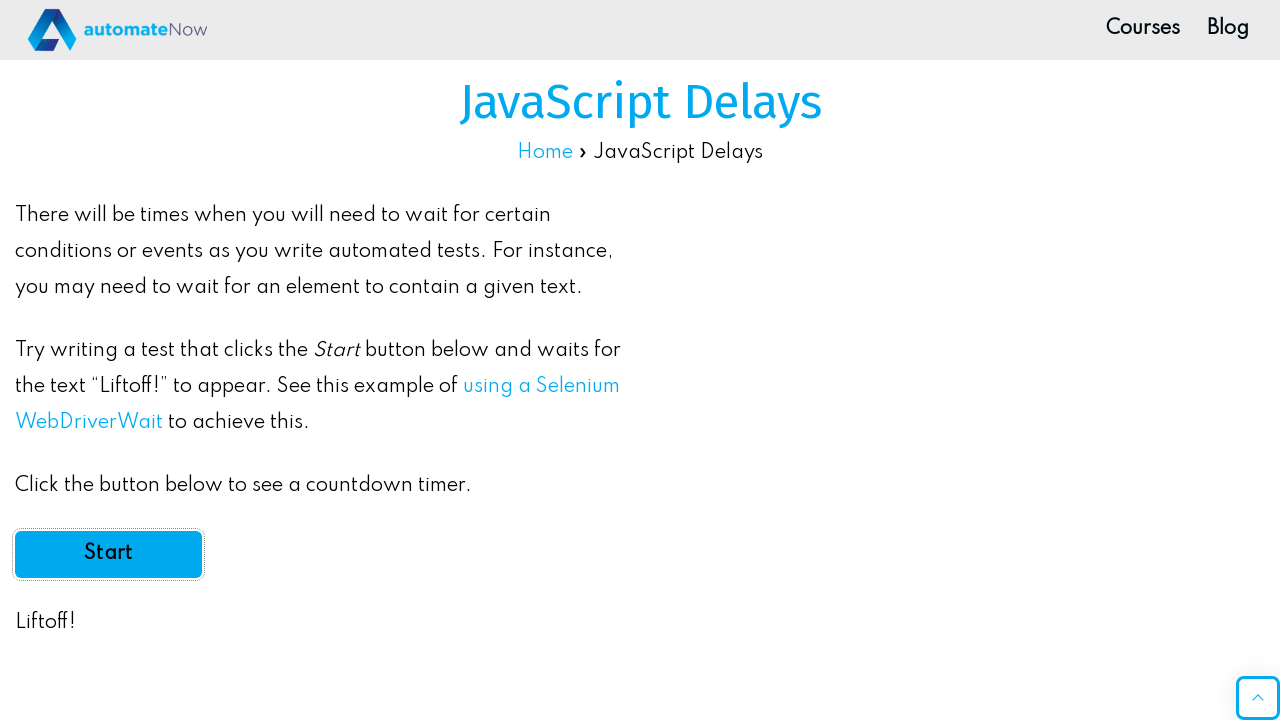